Tests window handling functionality by navigating to a demo automation site and clicking a tabbed window button

Starting URL: https://demo.automationtesting.in/Windows.html

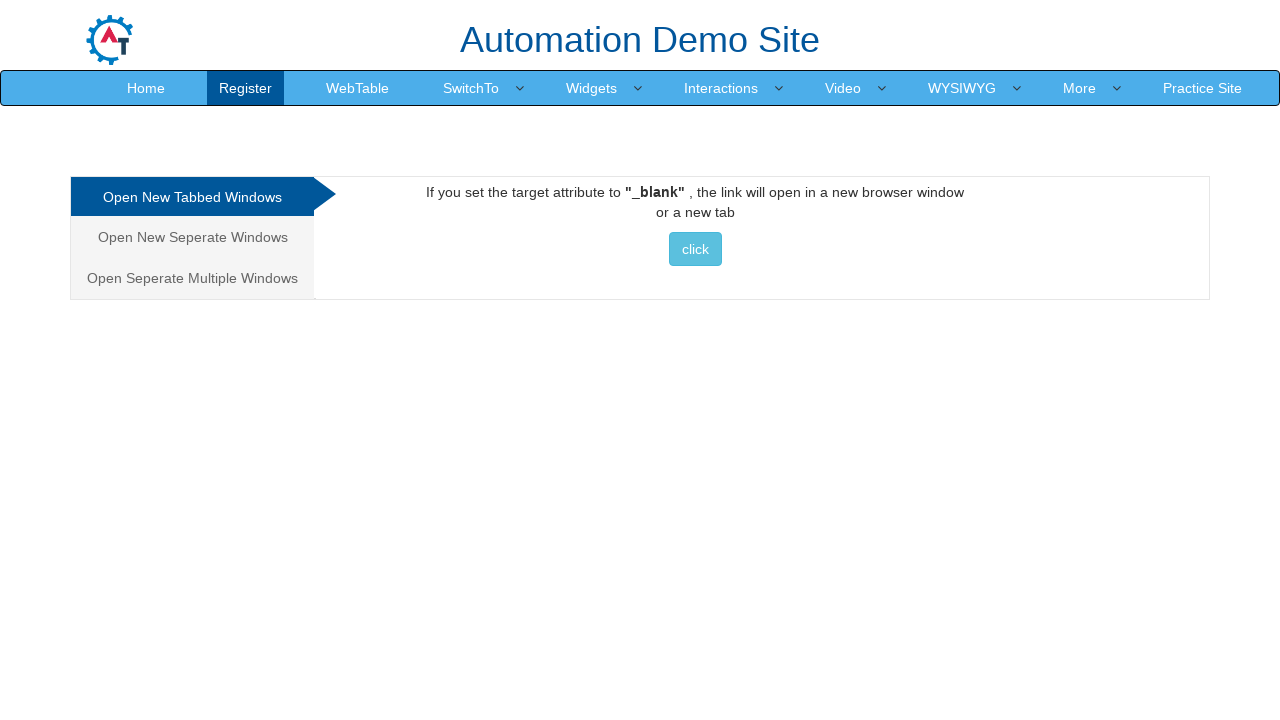

Navigated to demo automation site for window handling tests
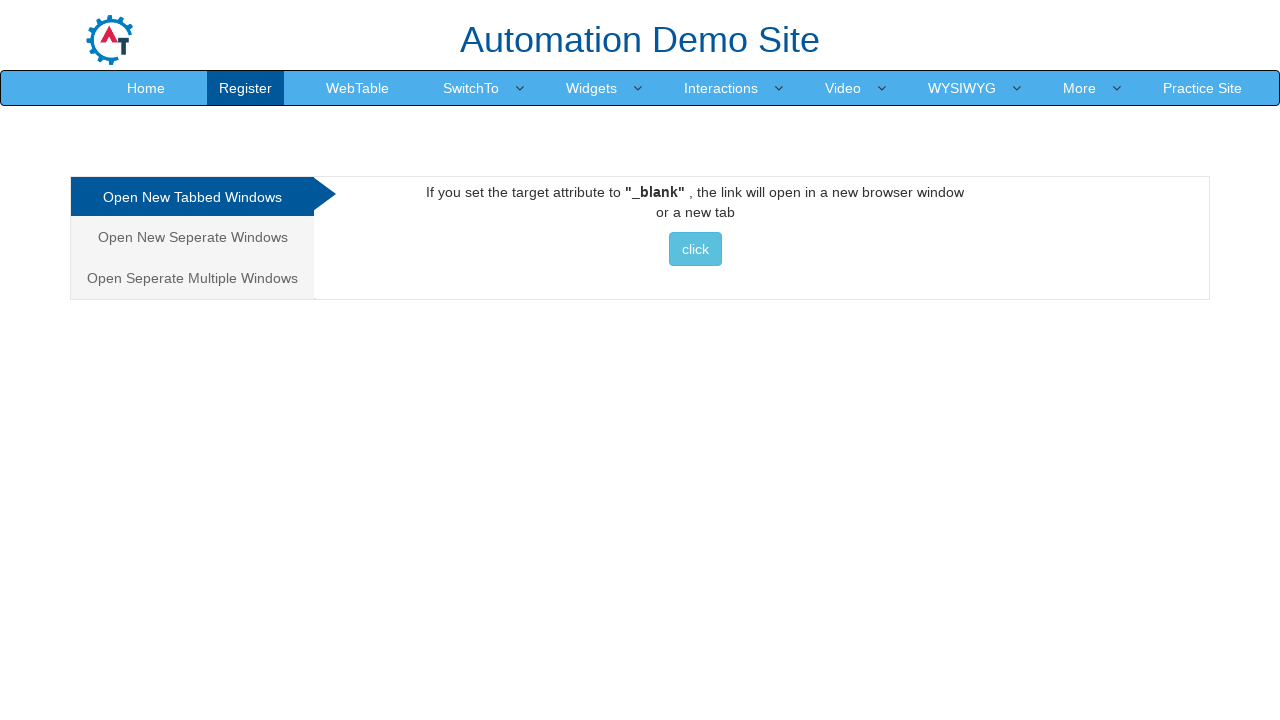

Clicked the tabbed window button at (695, 249) on xpath=//*[@id='Tabbed']/a/button
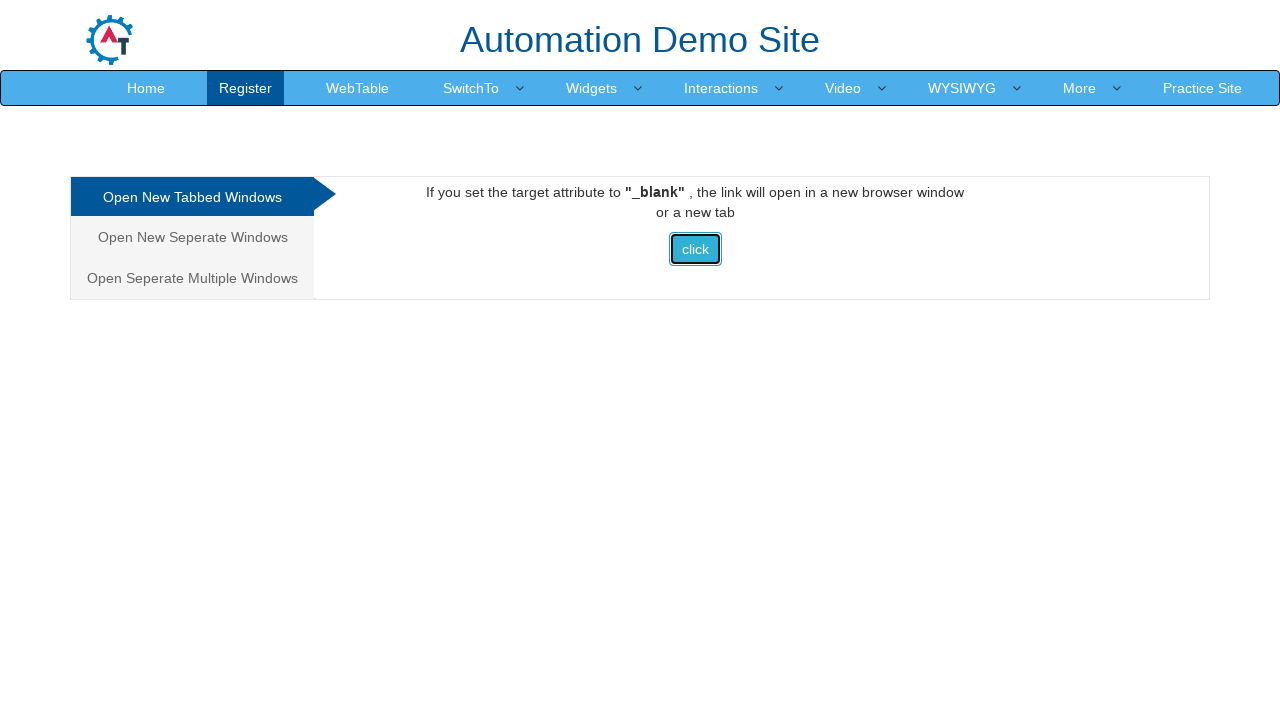

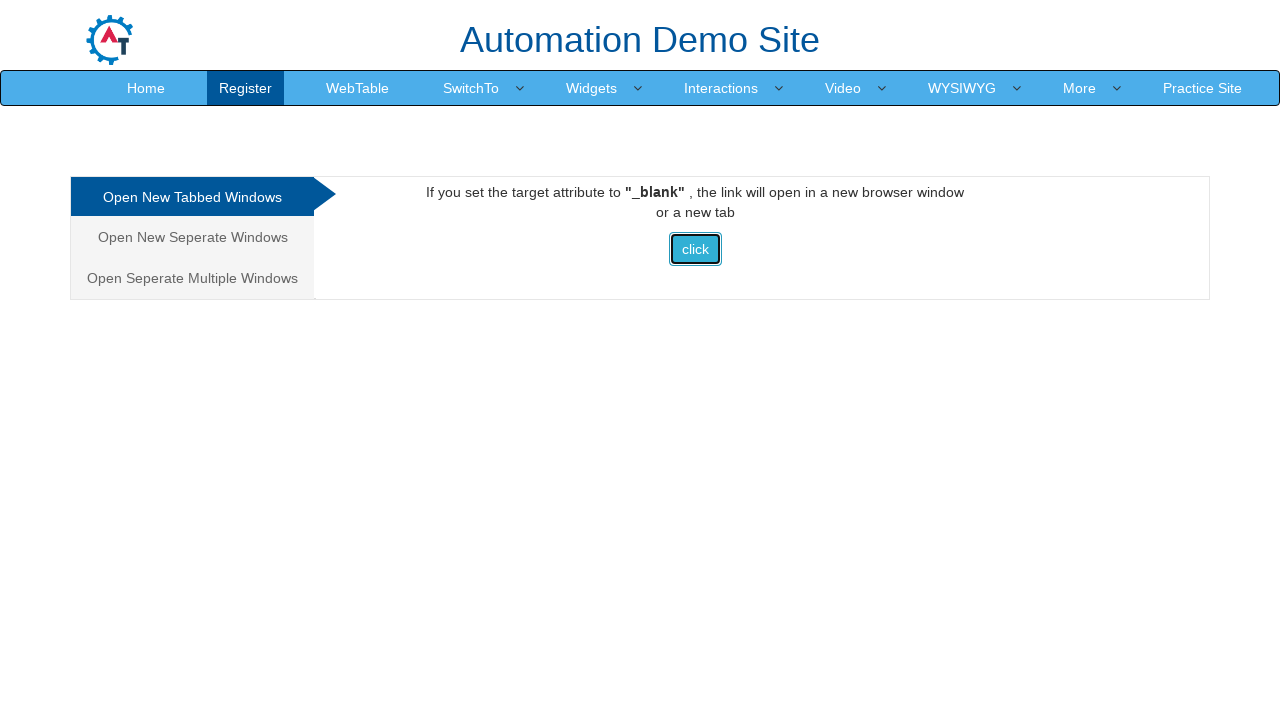